Tests login form error handling by submitting invalid credentials and verifying the error message is displayed

Starting URL: https://the-internet.herokuapp.com/login

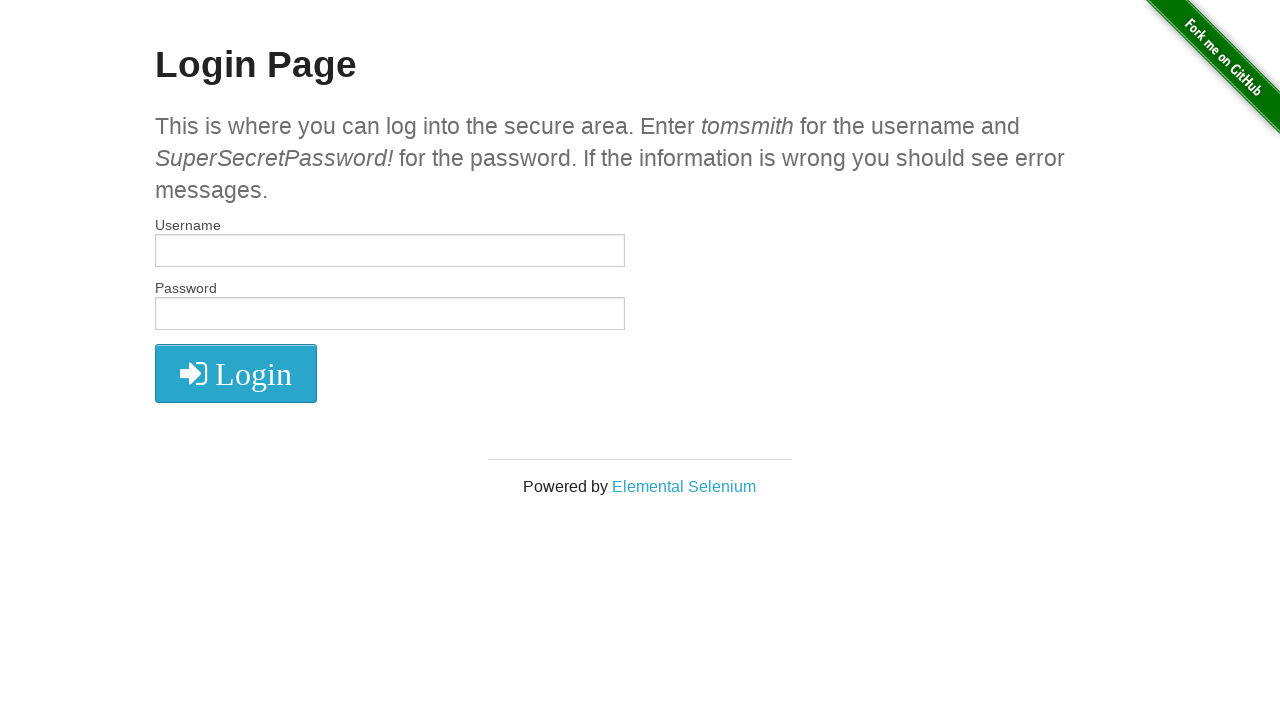

Filled username field with 'wronguser' on #username
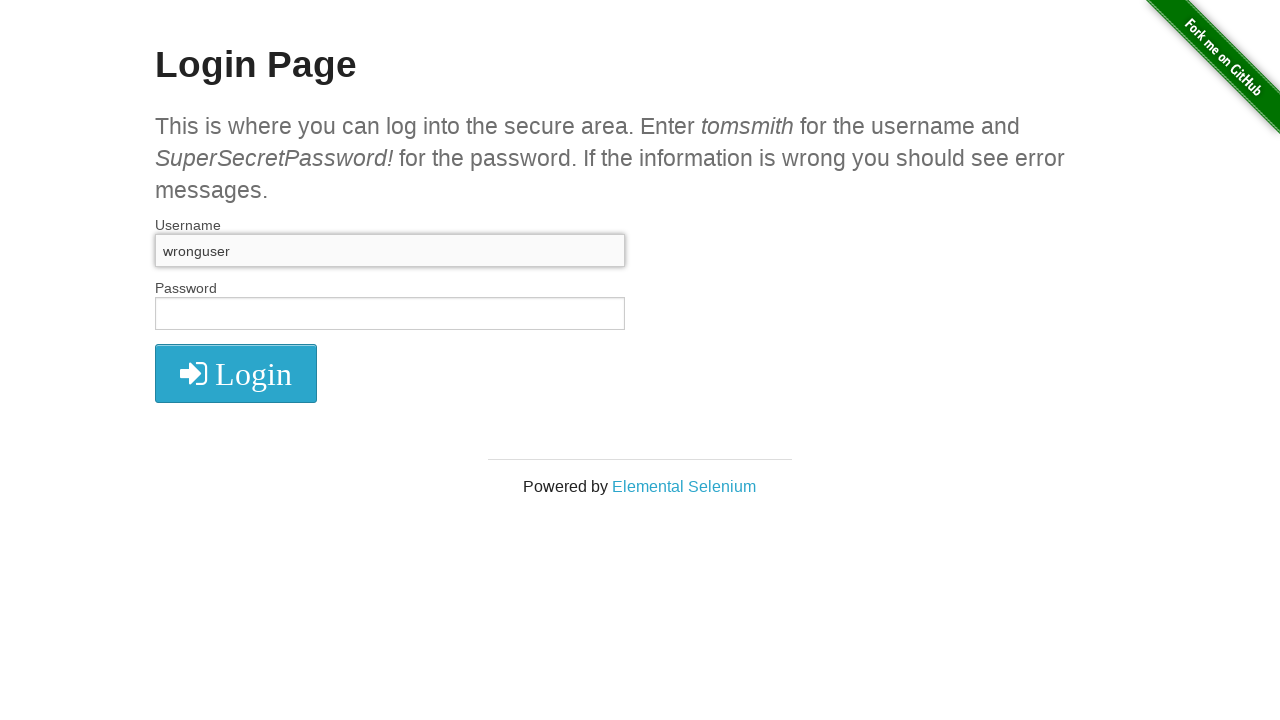

Filled password field with 'wrongpass' on #password
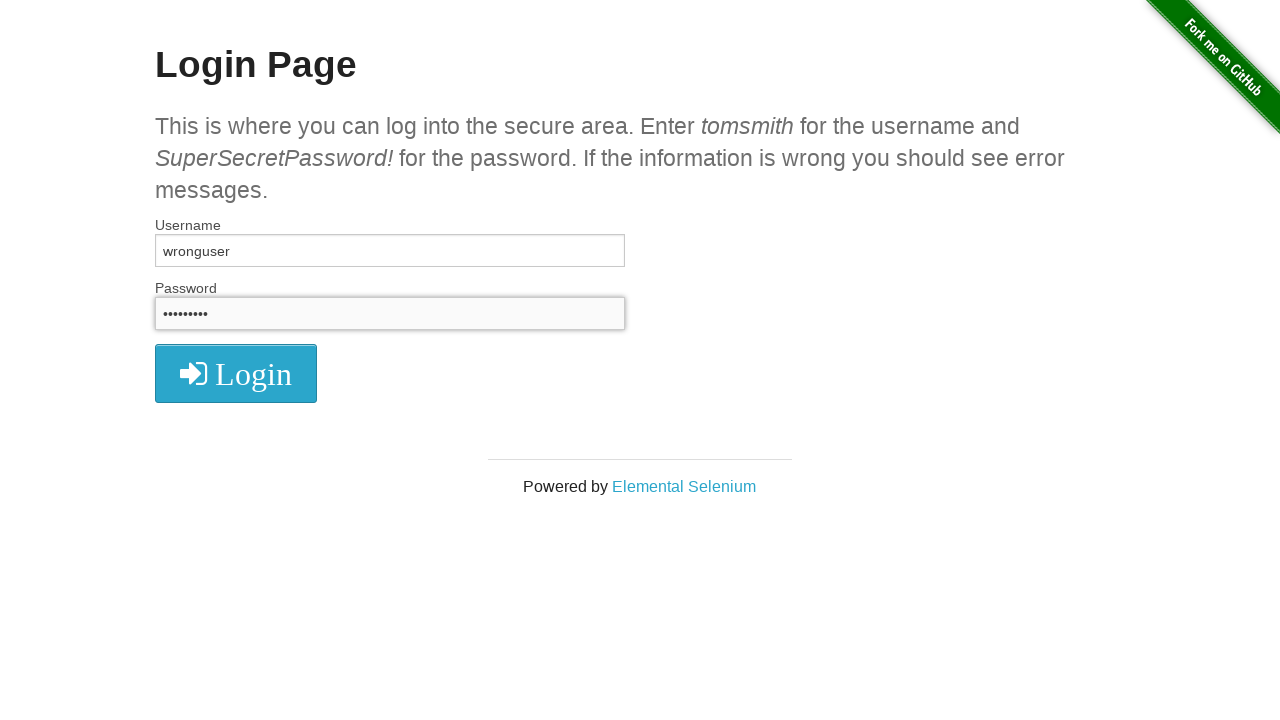

Clicked login button to submit invalid credentials at (236, 373) on button.radius
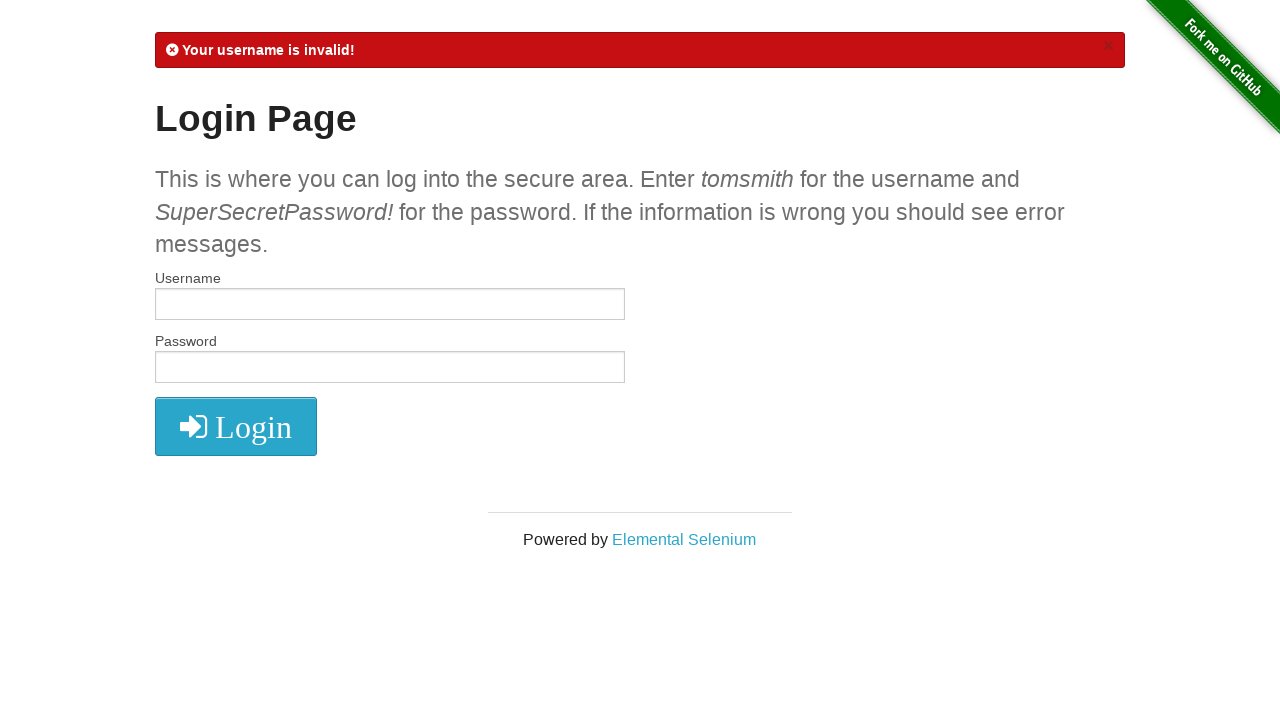

Error message appeared on screen
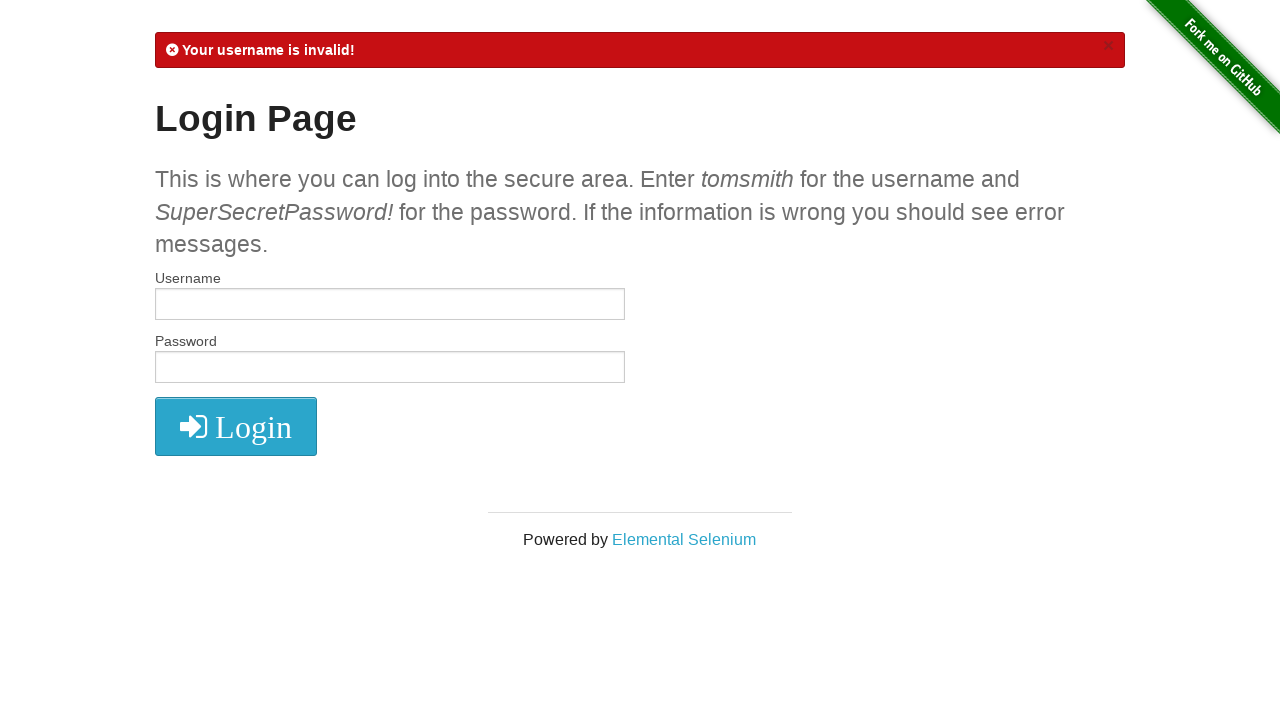

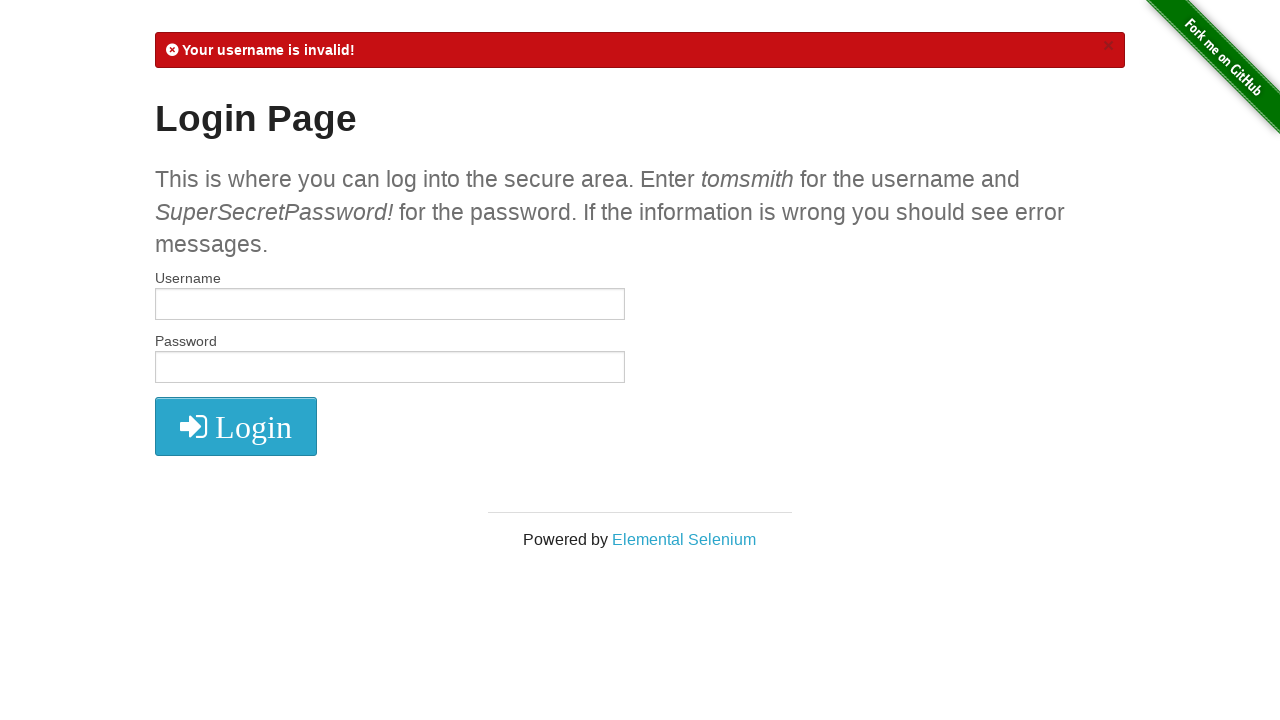